Tests iframe interaction and drag-and-drop functionality by switching to an iframe, performing a drag-and-drop operation, and switching back to the main content

Starting URL: http://jqueryui.com/droppable/

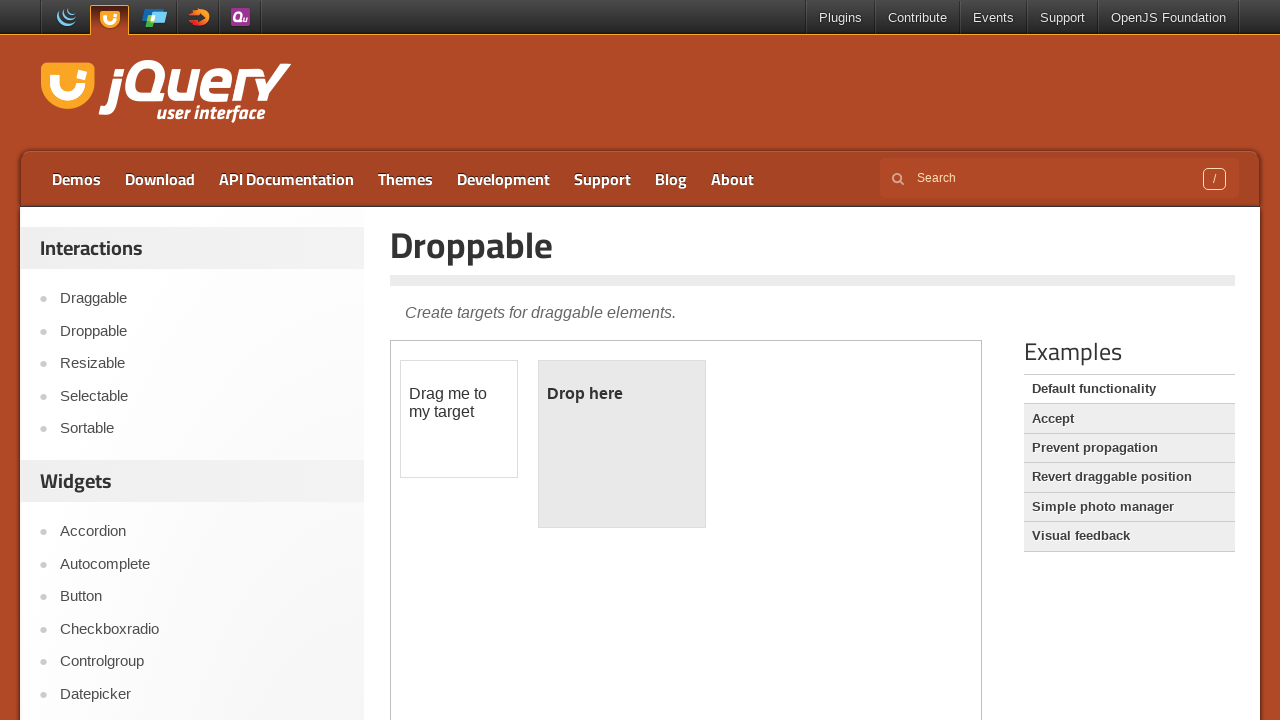

Located the first iframe on the droppable demo page
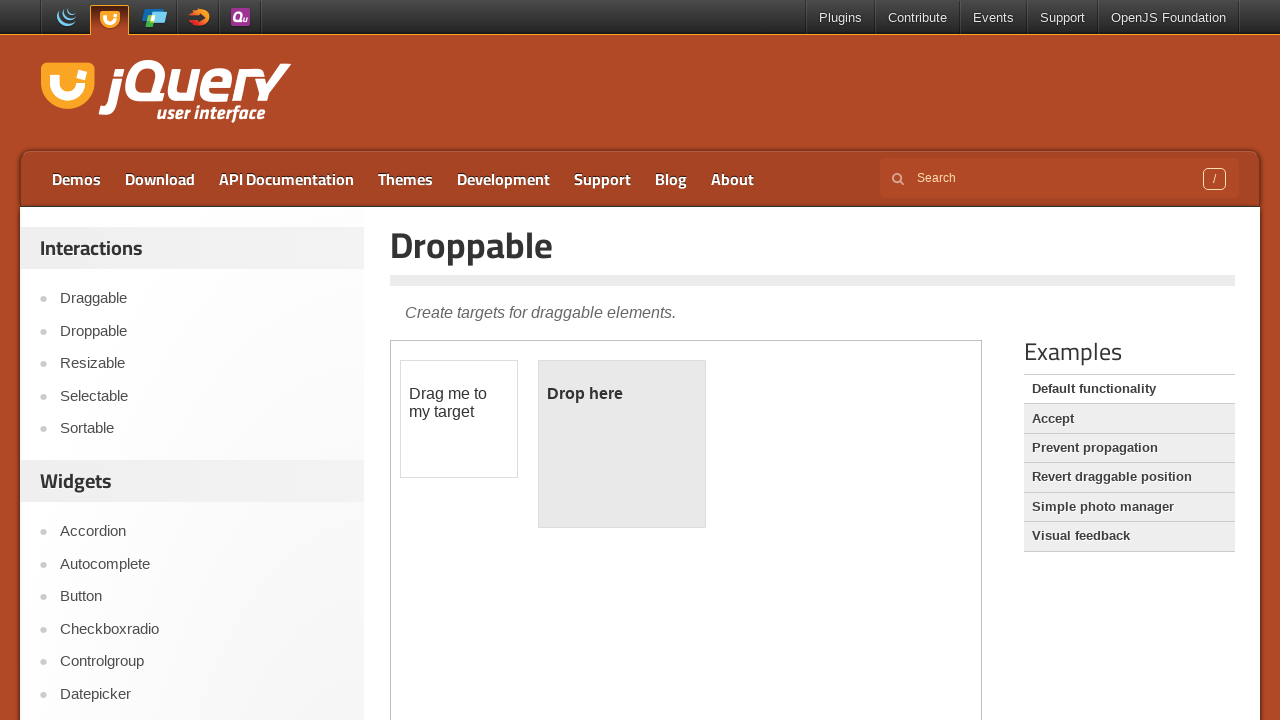

Located draggable element within the iframe
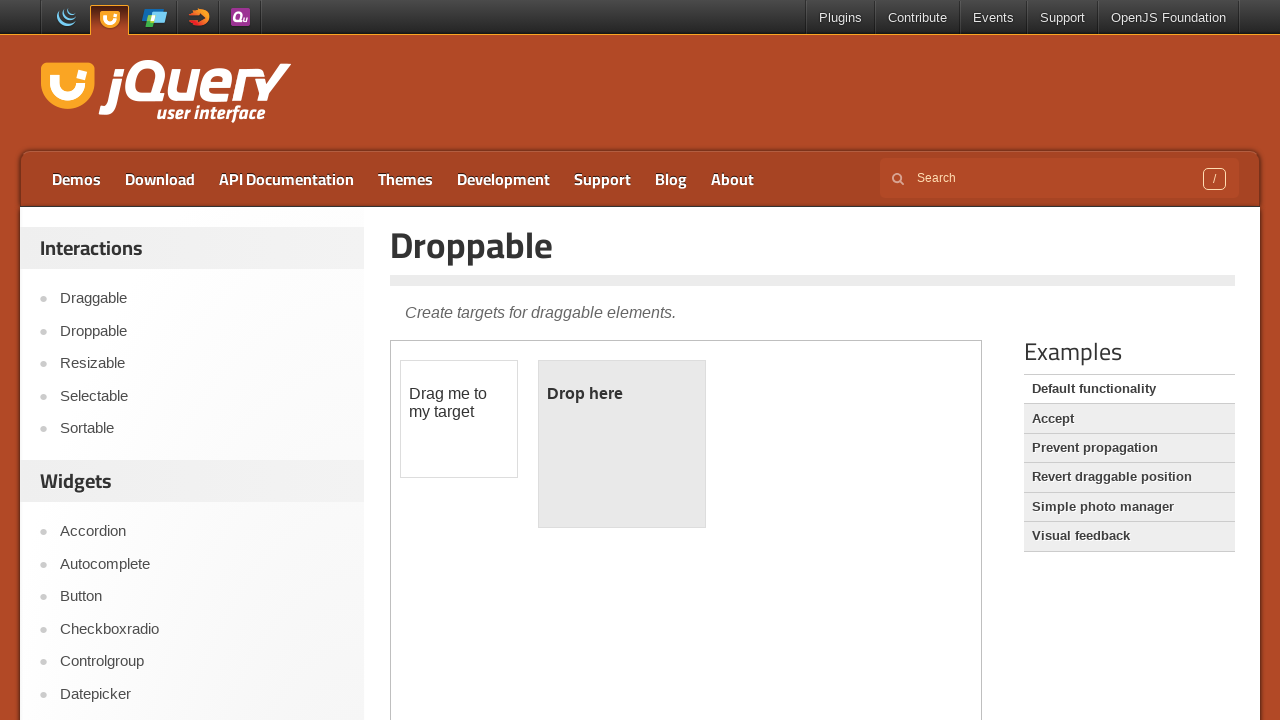

Located droppable target element within the iframe
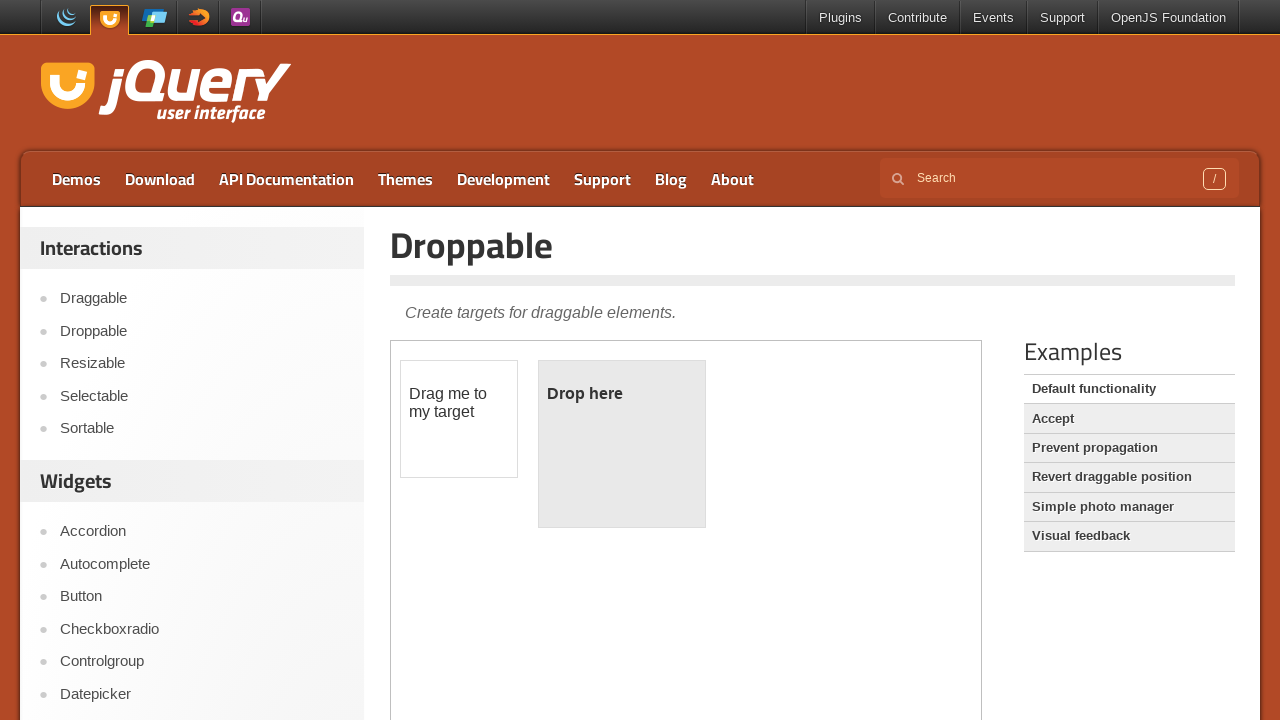

Dragged the draggable element to the droppable target within the iframe at (622, 444)
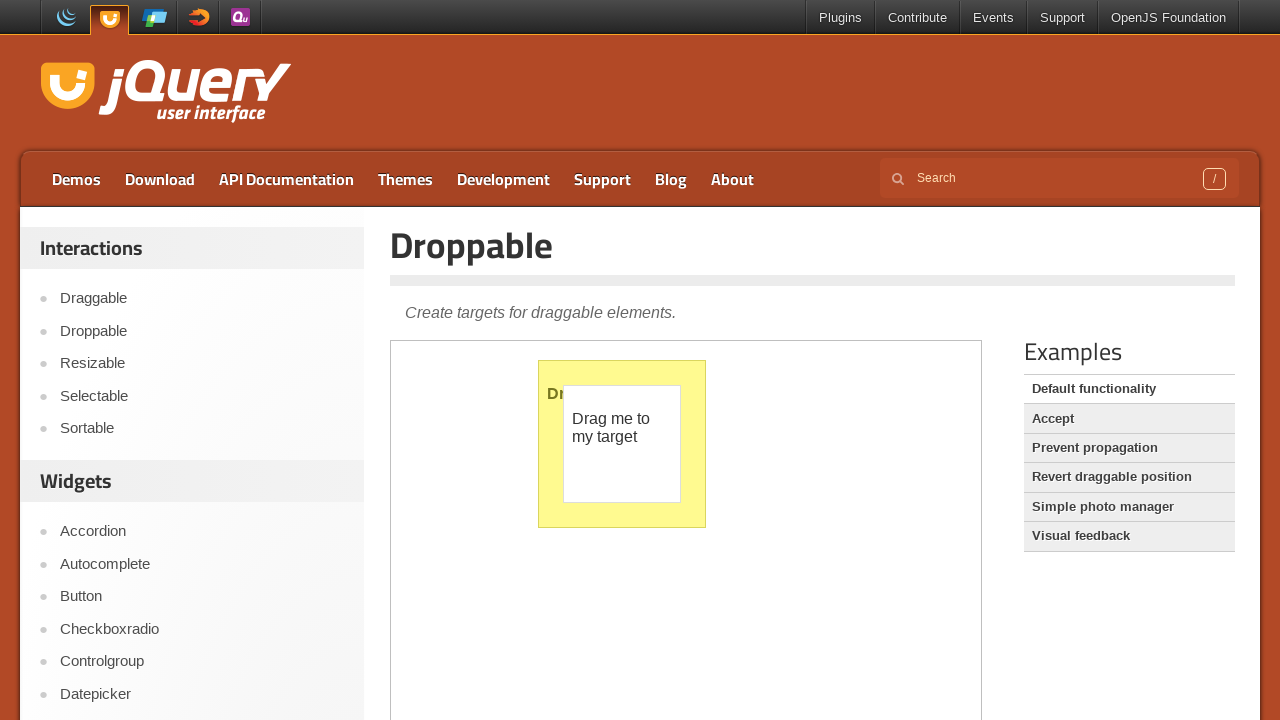

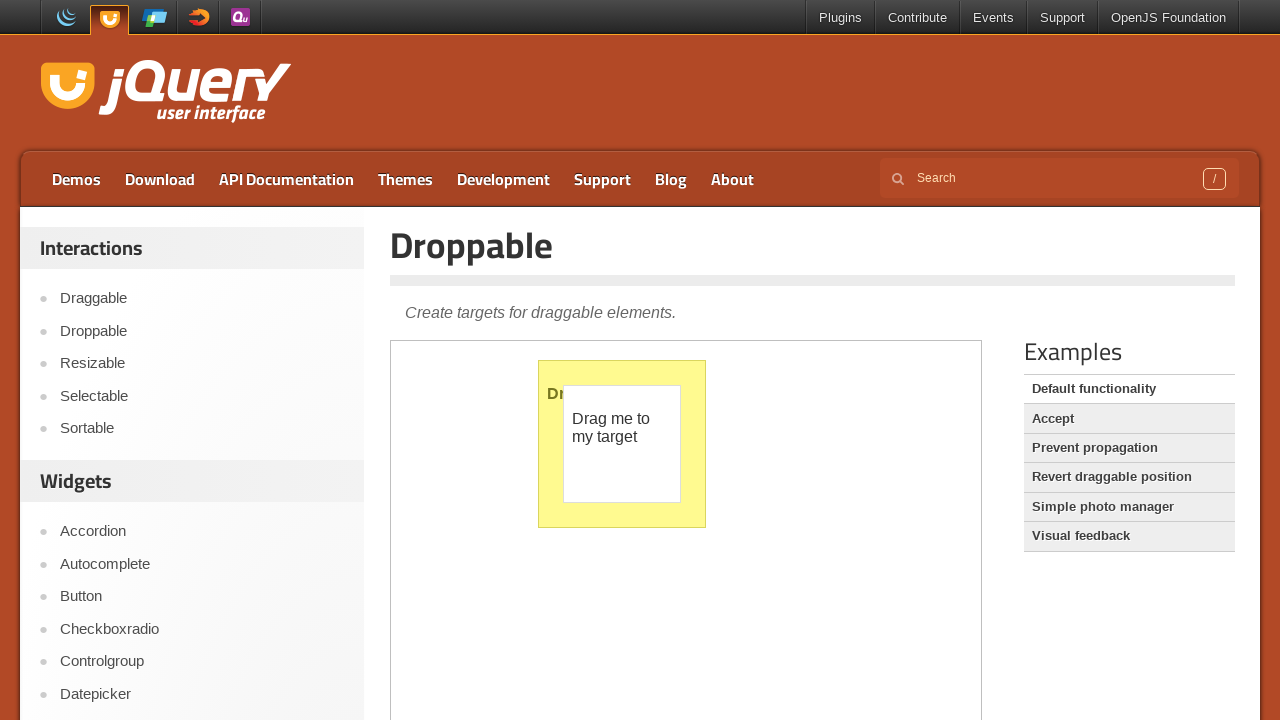